Tests drag and drop functionality by dragging an element to a drop zone

Starting URL: https://zimaev.github.io/draganddrop/

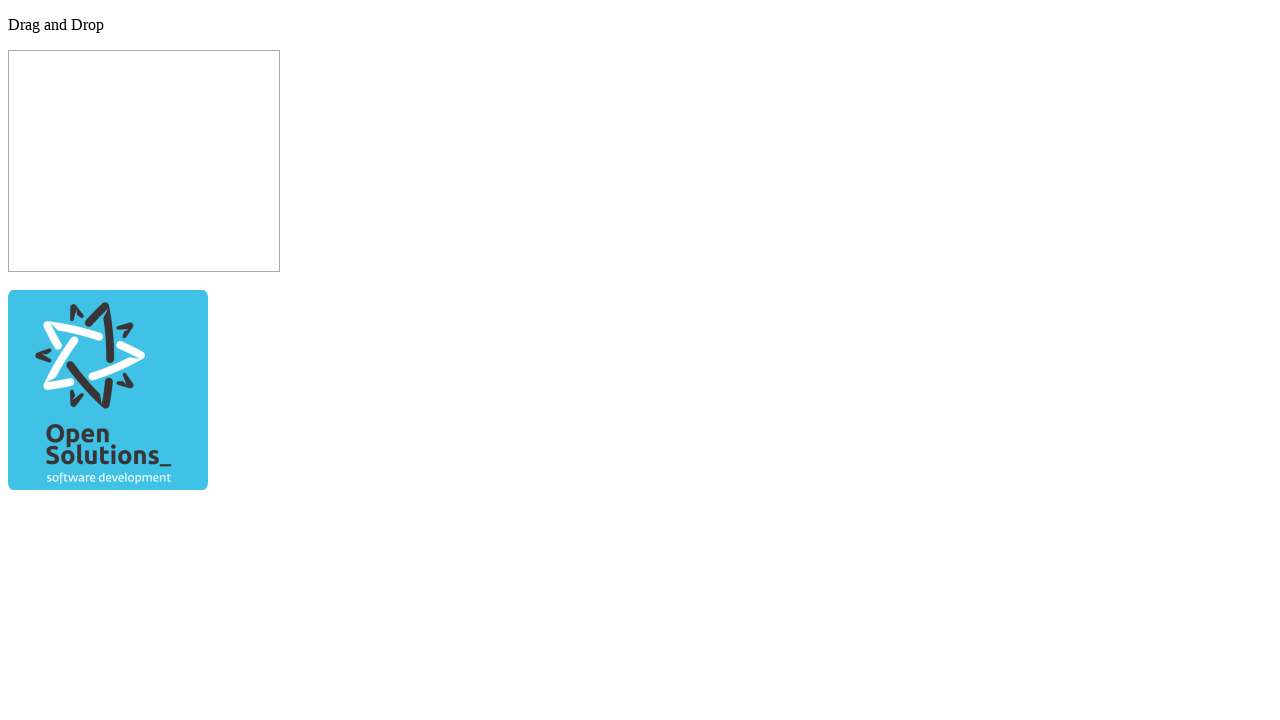

Navigated to drag and drop demo page
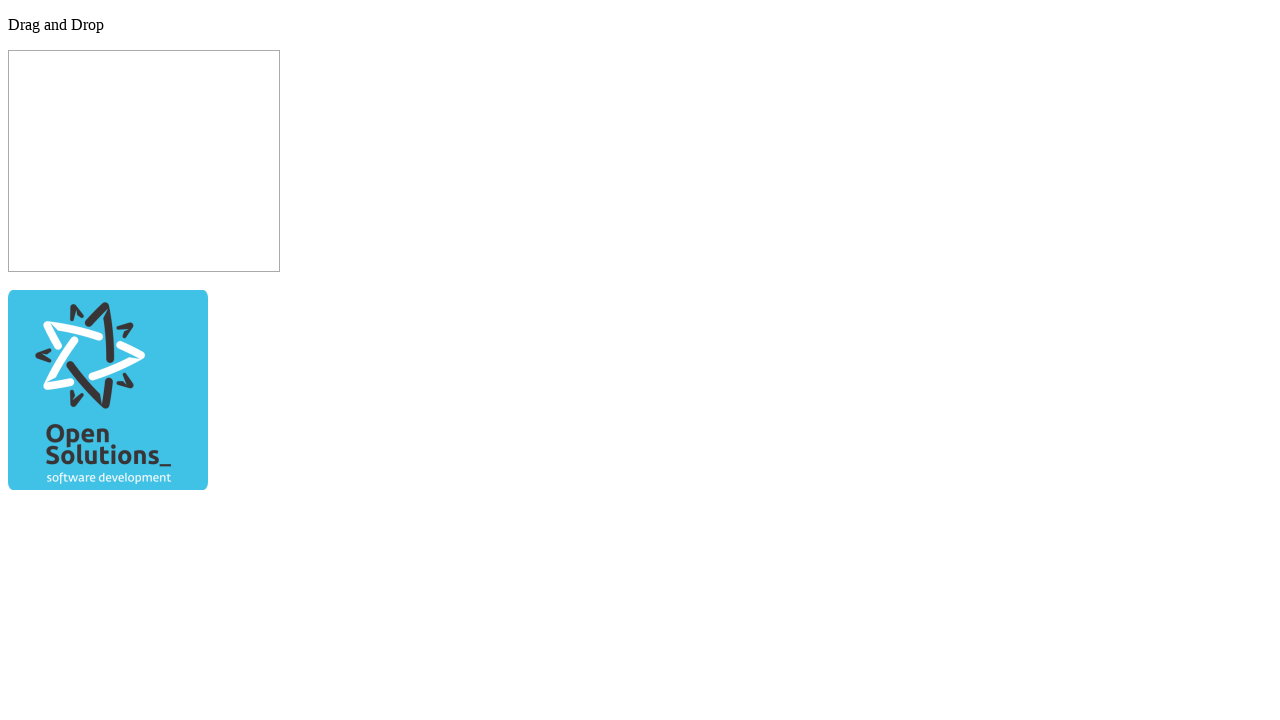

Dragged element from source to drop zone at (144, 161)
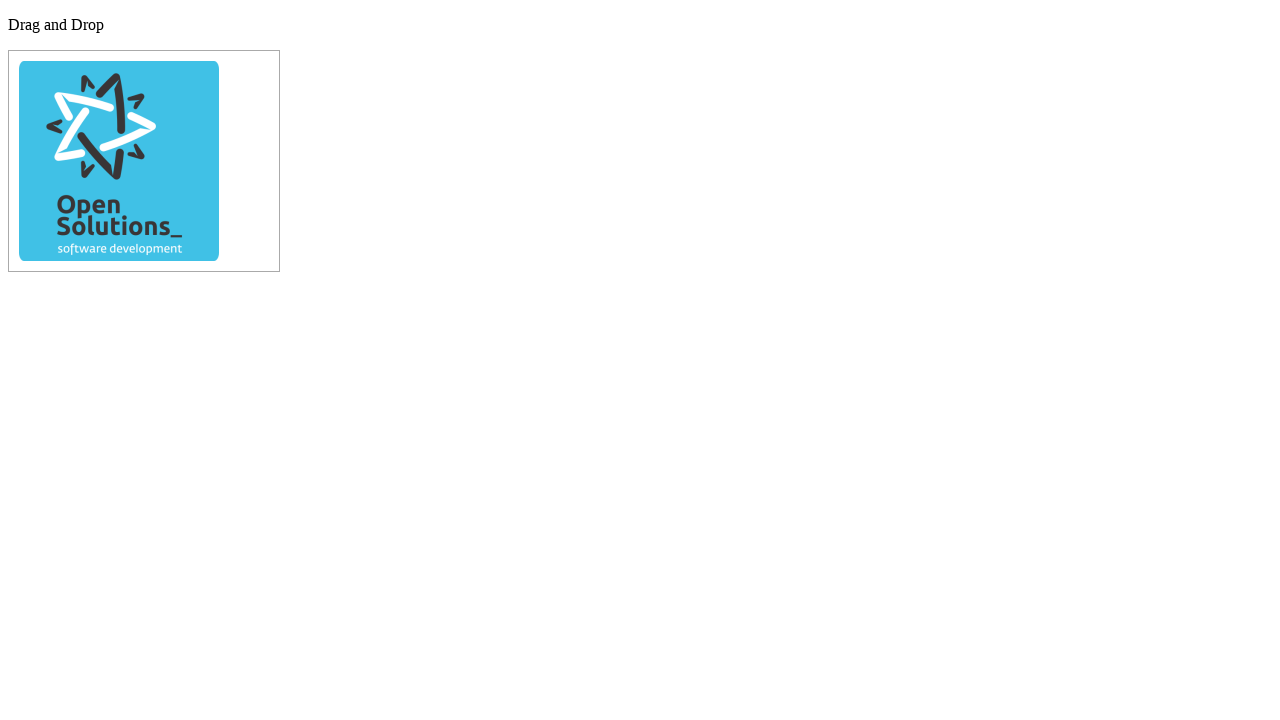

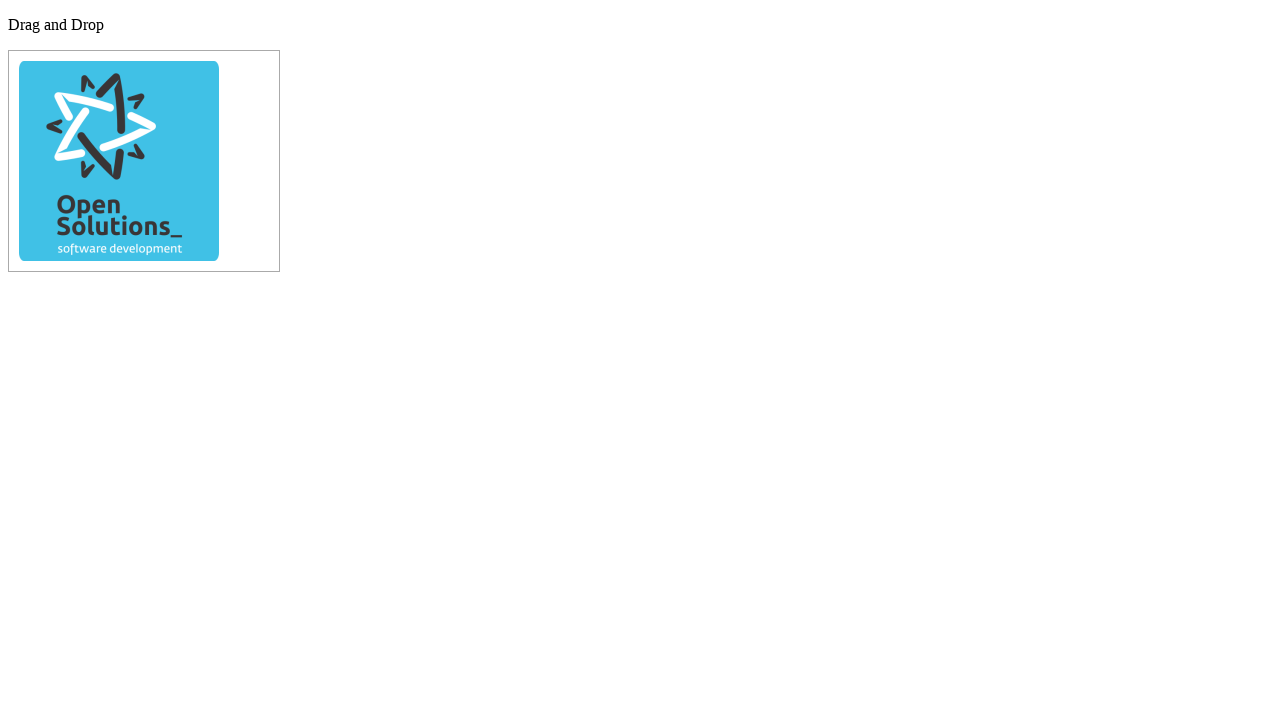